Tests TinyMCE rich text editor by clicking the Bold formatting button, typing text, then clicking the Italic button and typing more text to verify text formatting functionality.

Starting URL: https://www.tinymce.com

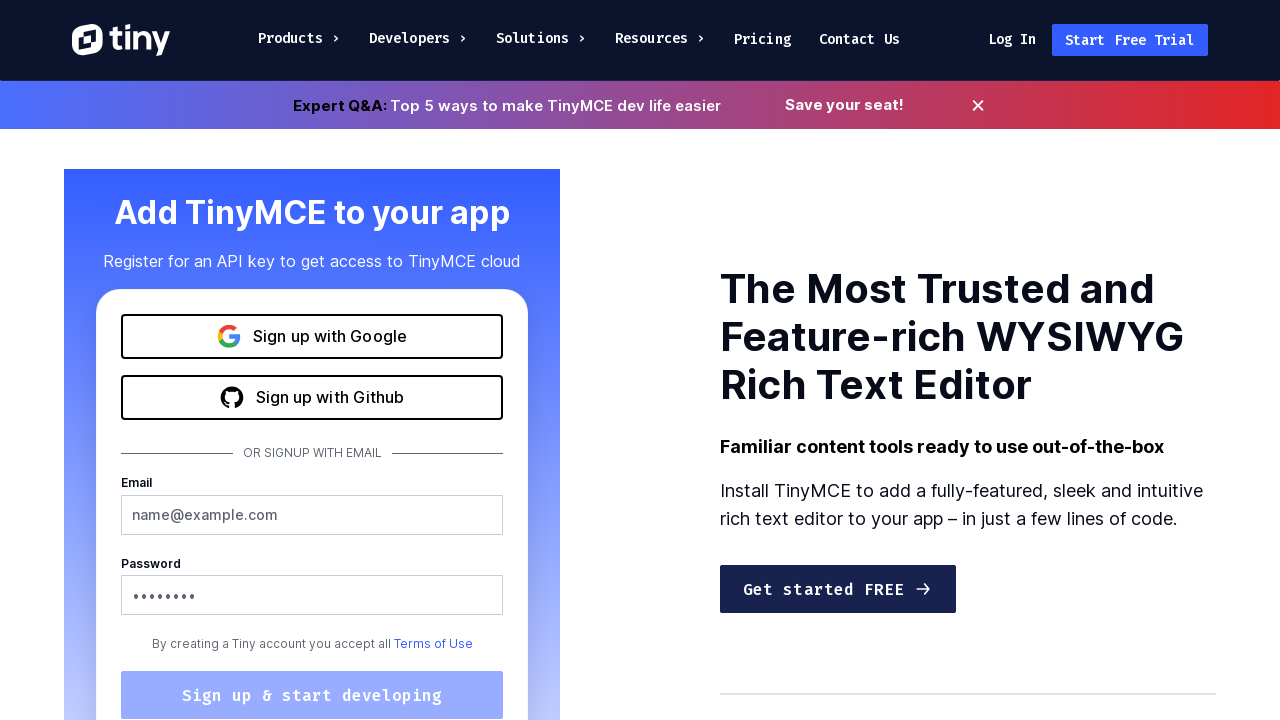

Page loaded with networkidle state
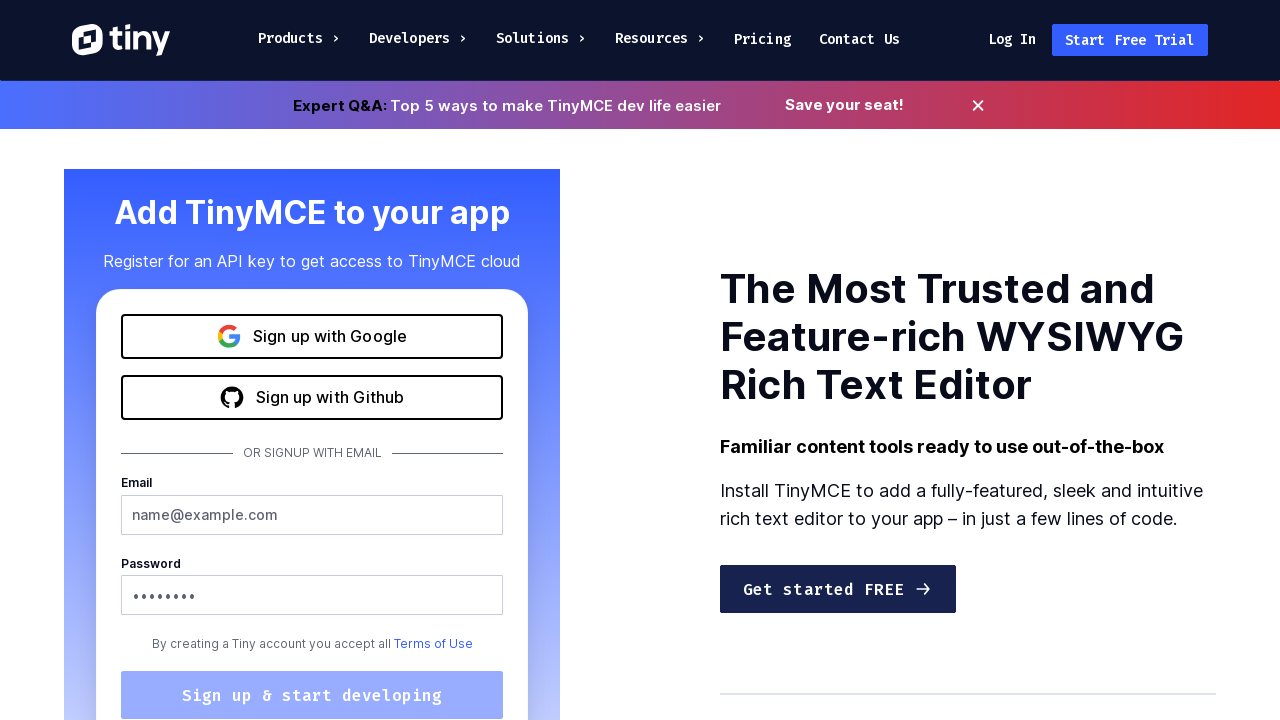

Clicked 'Get started free' link at (838, 589) on a:has-text('Get started free')
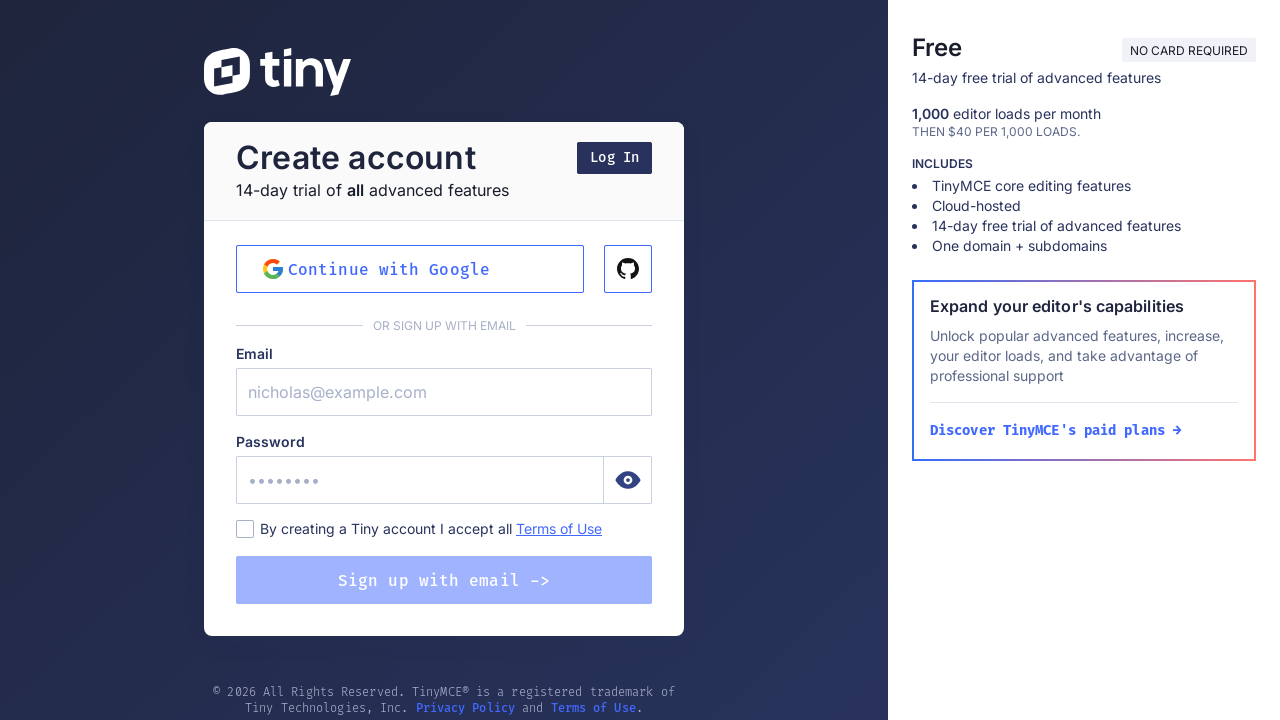

Demo page loaded with networkidle state
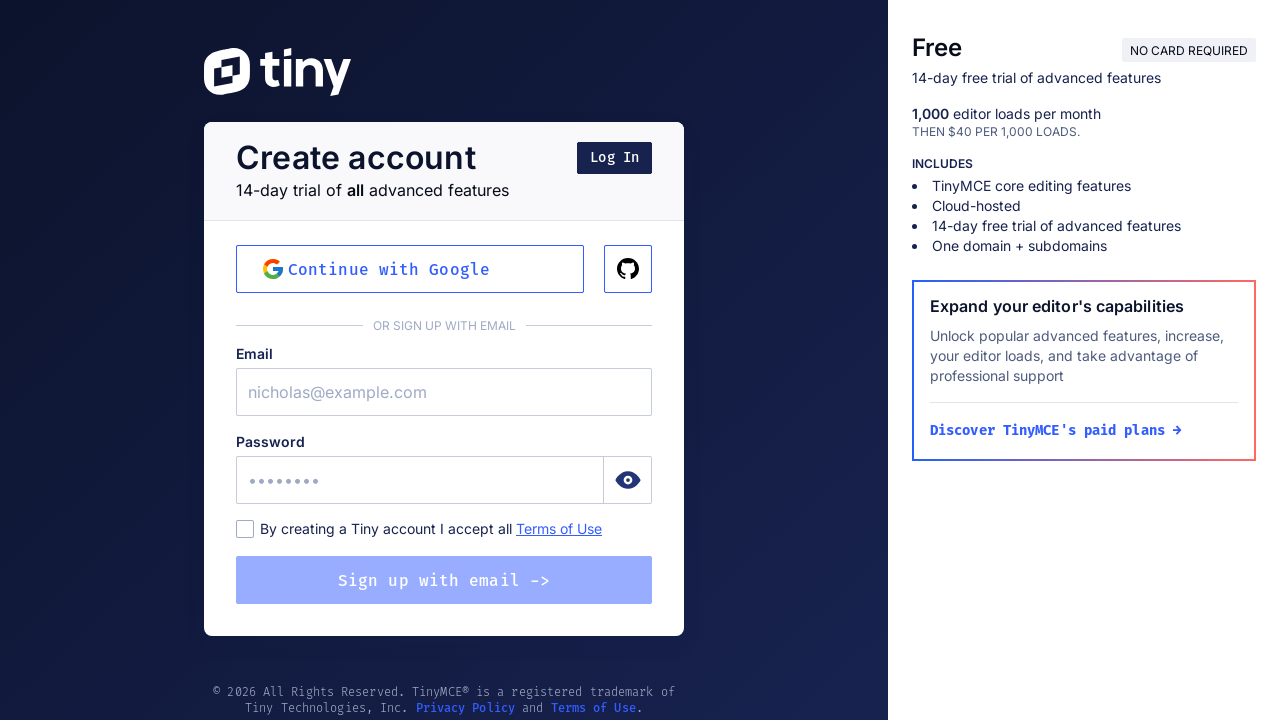

Navigated to TinyMCE basic example page
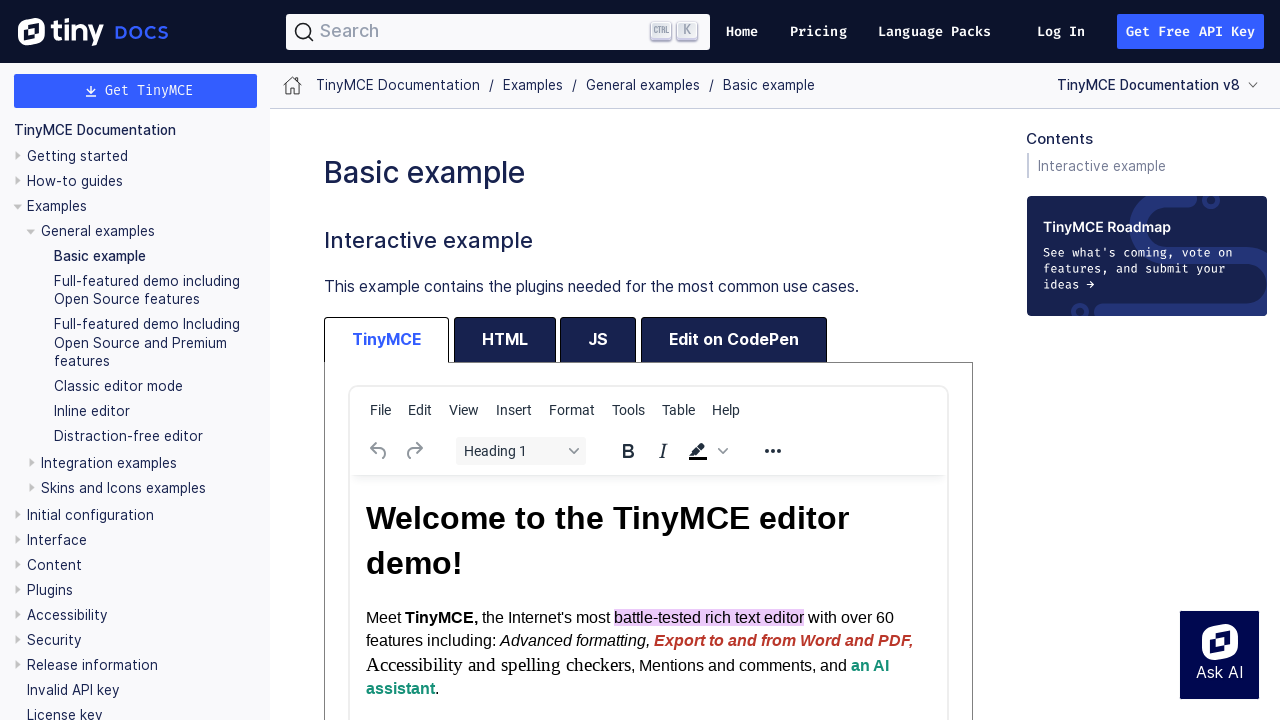

TinyMCE example page loaded with networkidle state
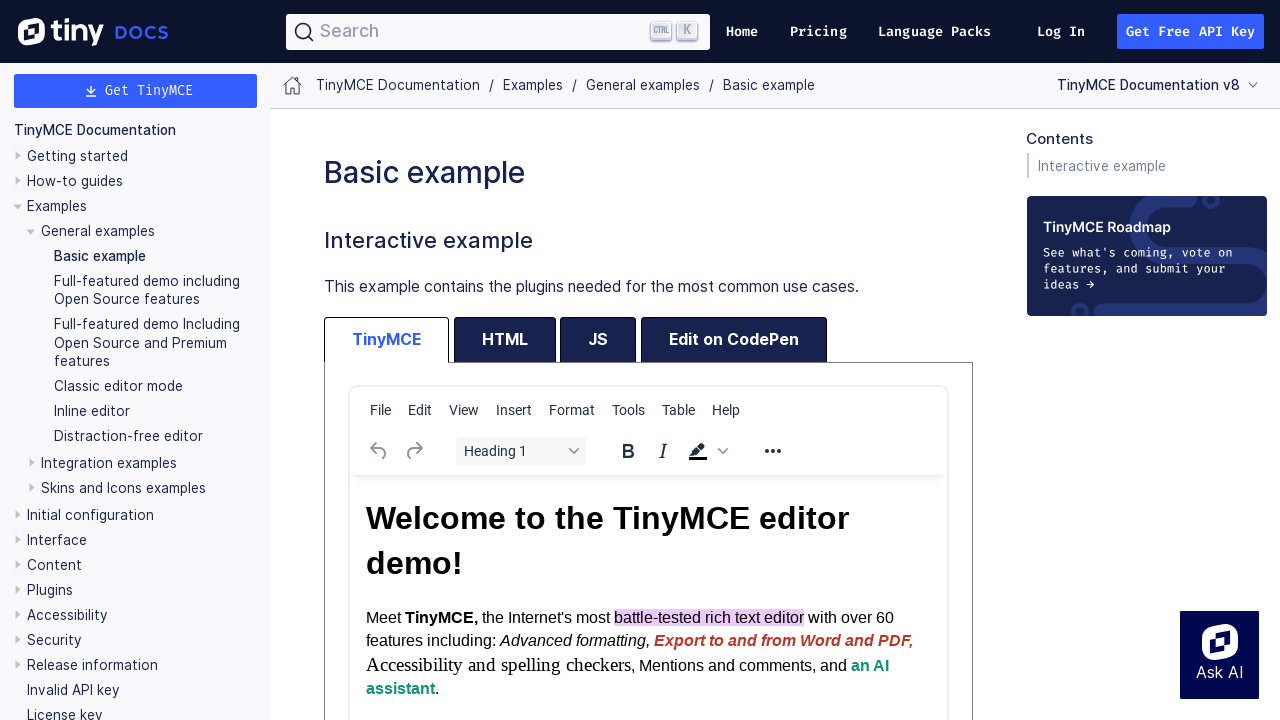

TinyMCE editor iframe loaded
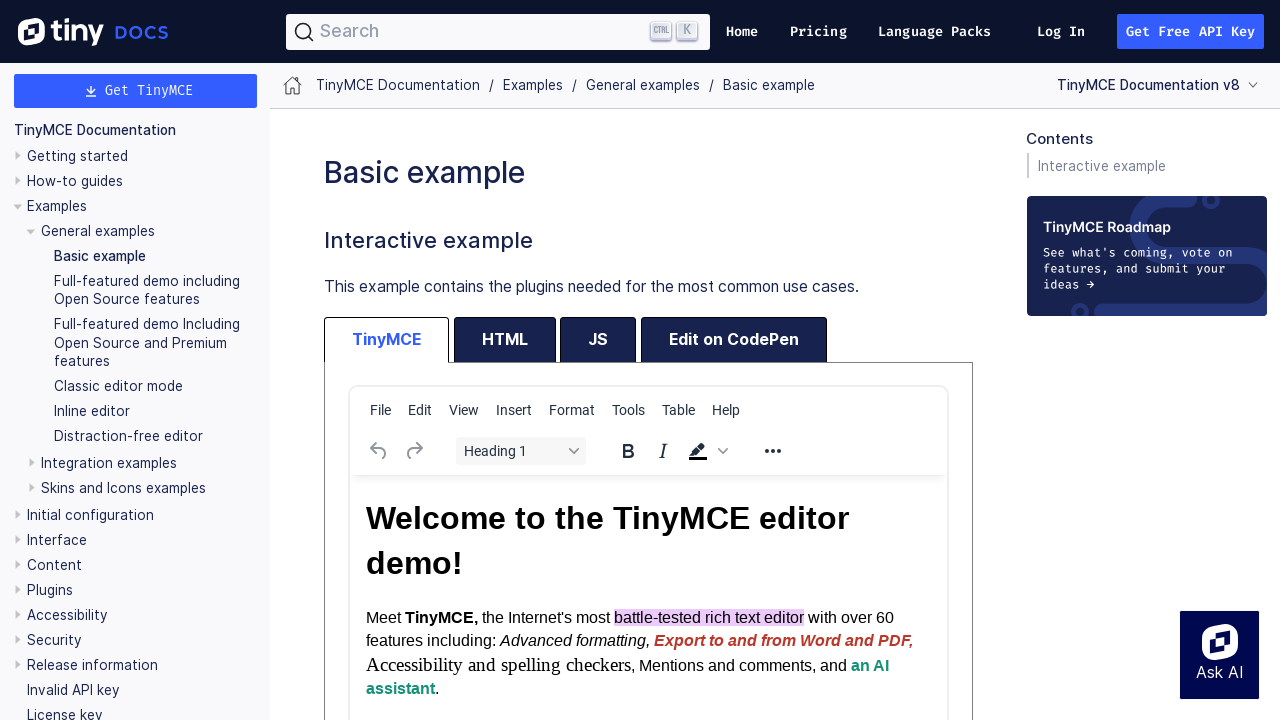

Located TinyMCE editor iframe
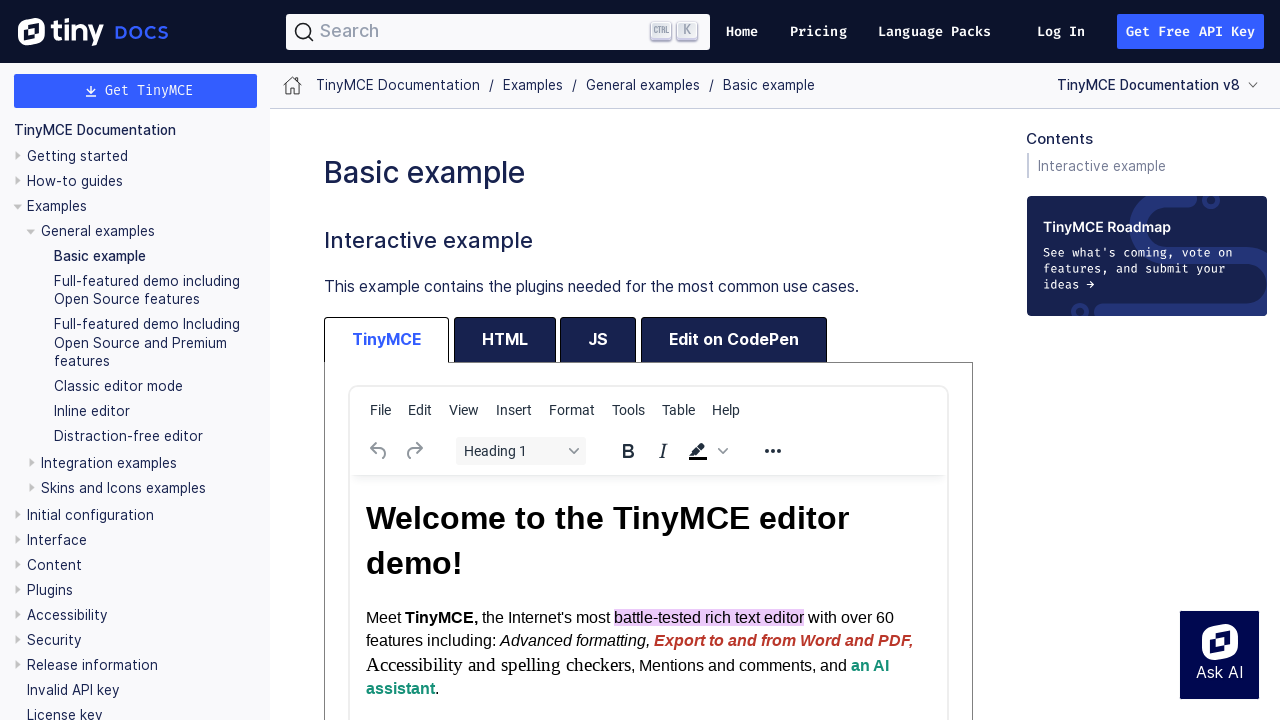

Clicked Bold formatting button at (628, 451) on button[aria-label='Bold']
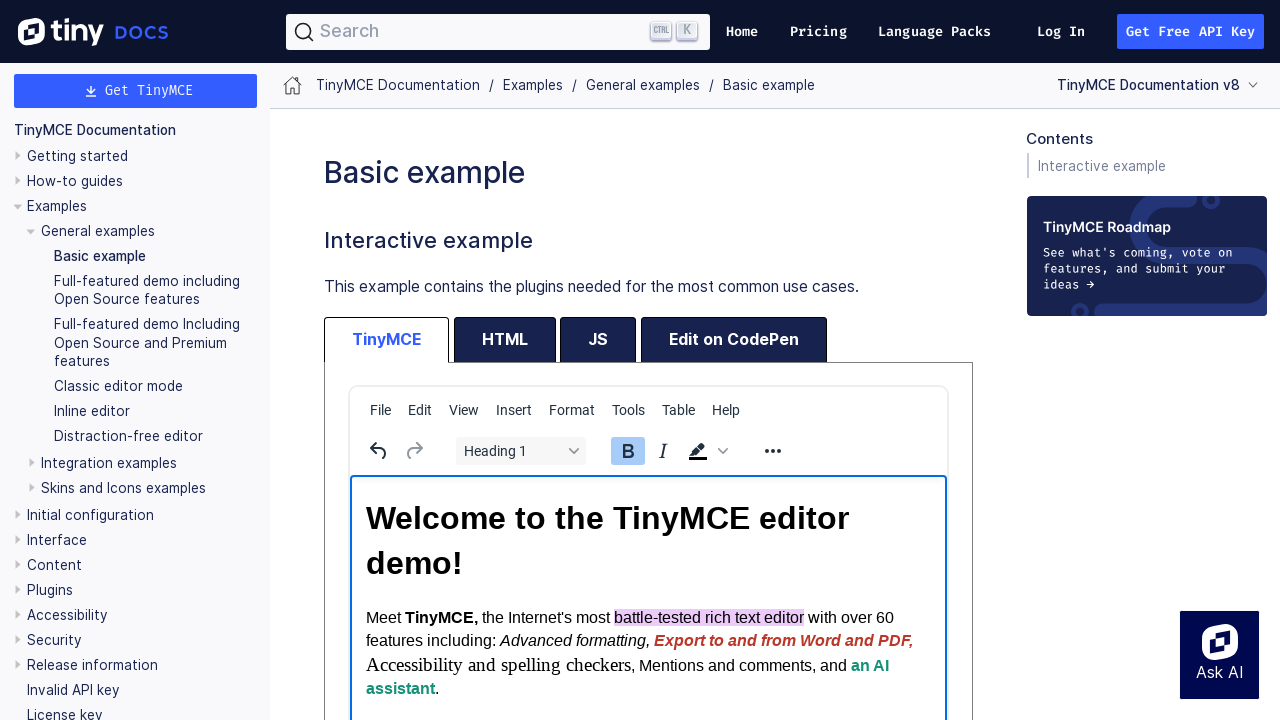

Clicked in editor body to focus at (648, 529) on iframe.tox-edit-area__iframe >> internal:control=enter-frame >> body
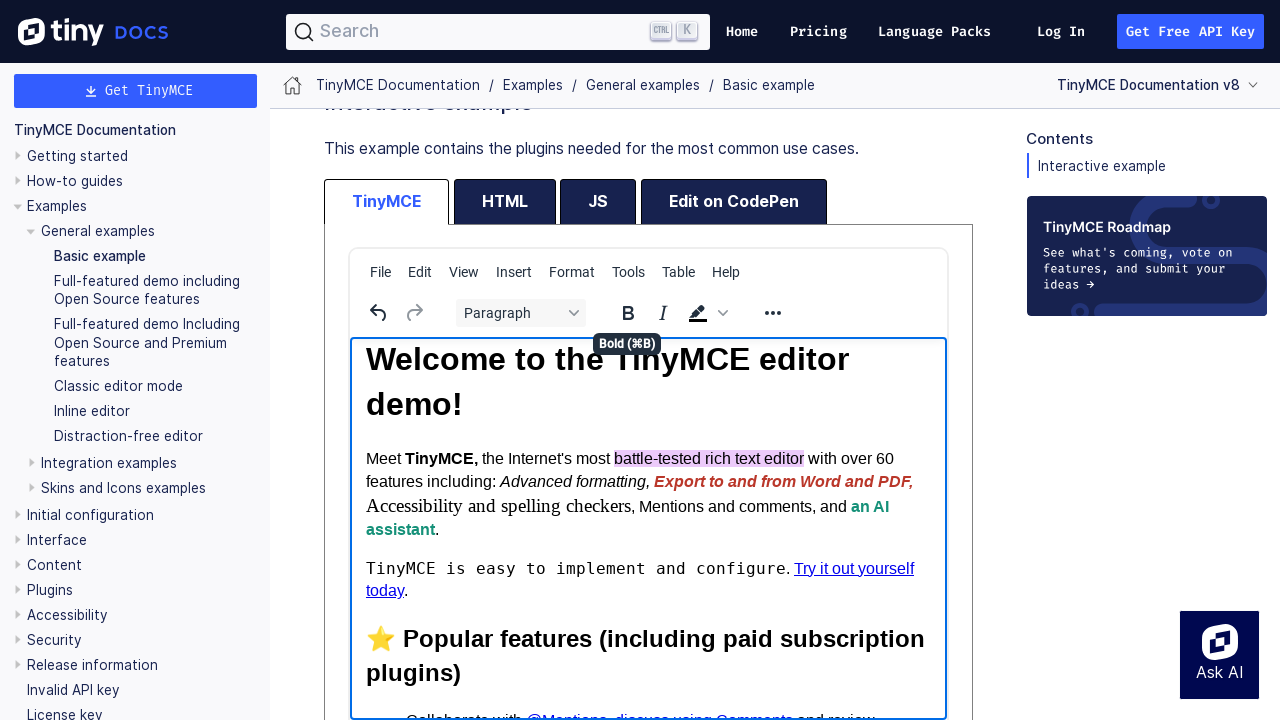

Typed 'Welcome to the world of automation.' in bold text on iframe.tox-edit-area__iframe >> internal:control=enter-frame >> body
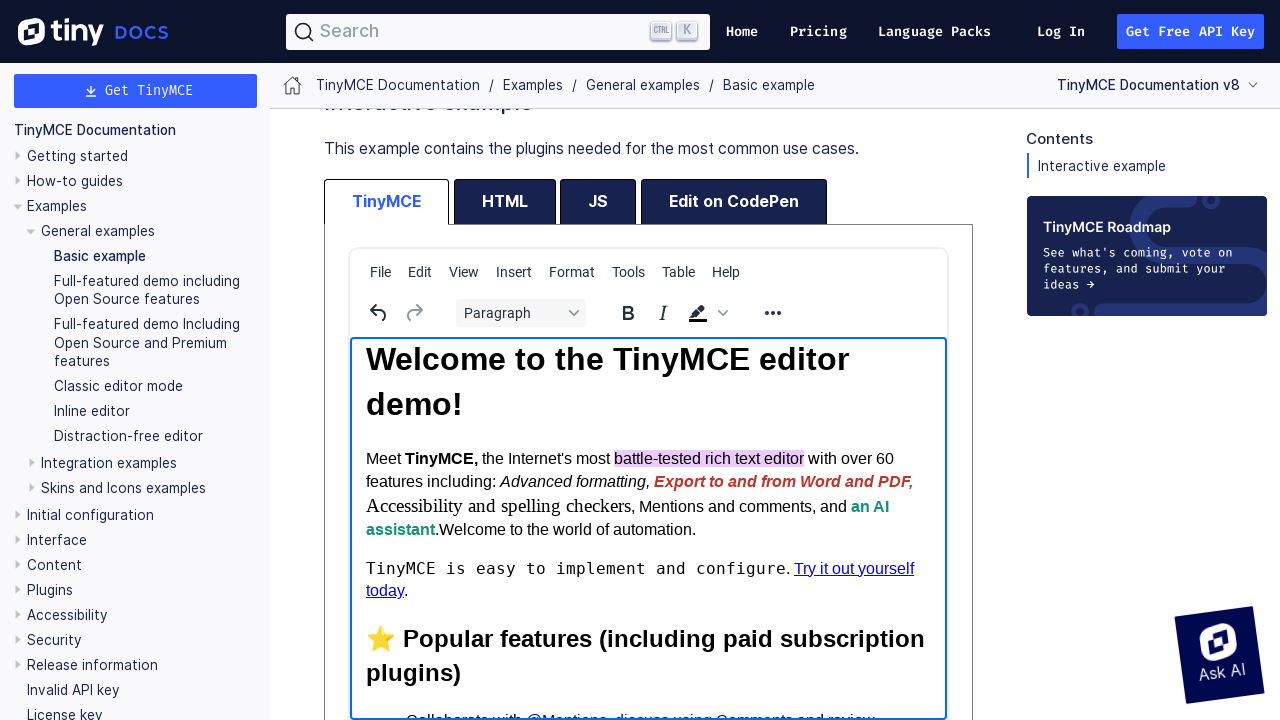

Clicked Italic formatting button at (662, 313) on button[aria-label='Italic']
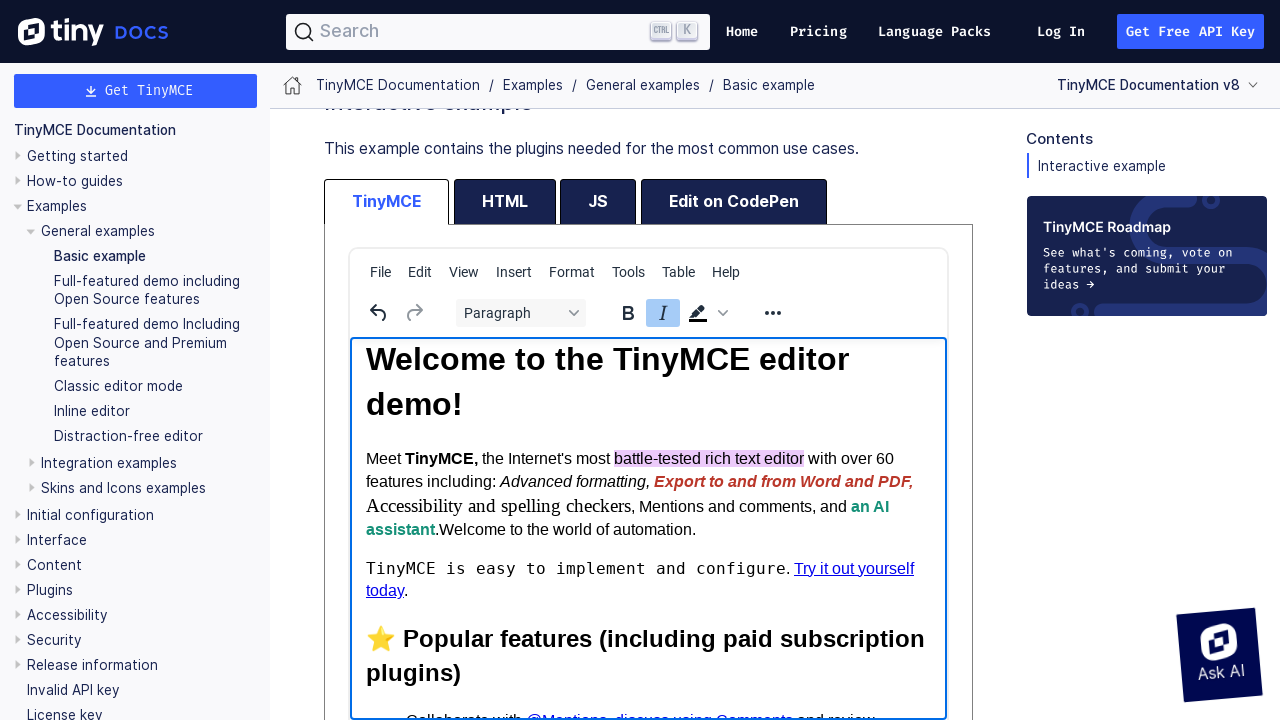

Typed 'Hope you enjoy This' in italic text on iframe.tox-edit-area__iframe >> internal:control=enter-frame >> body
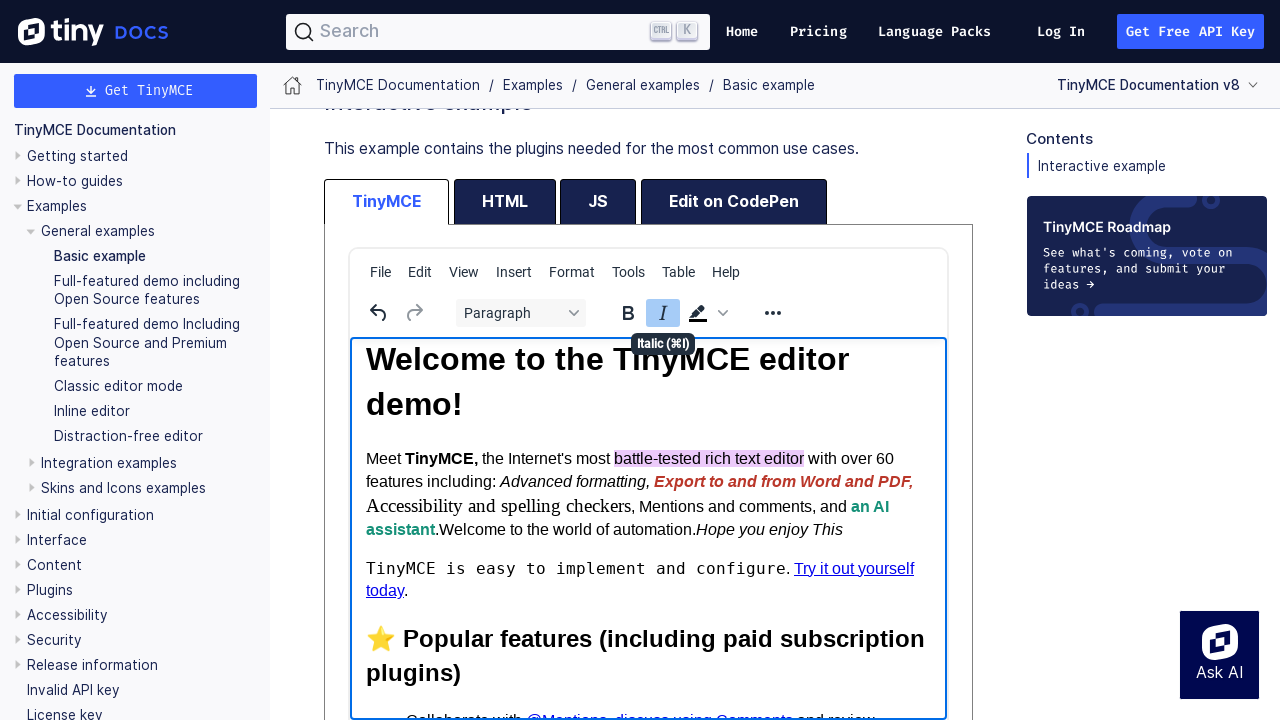

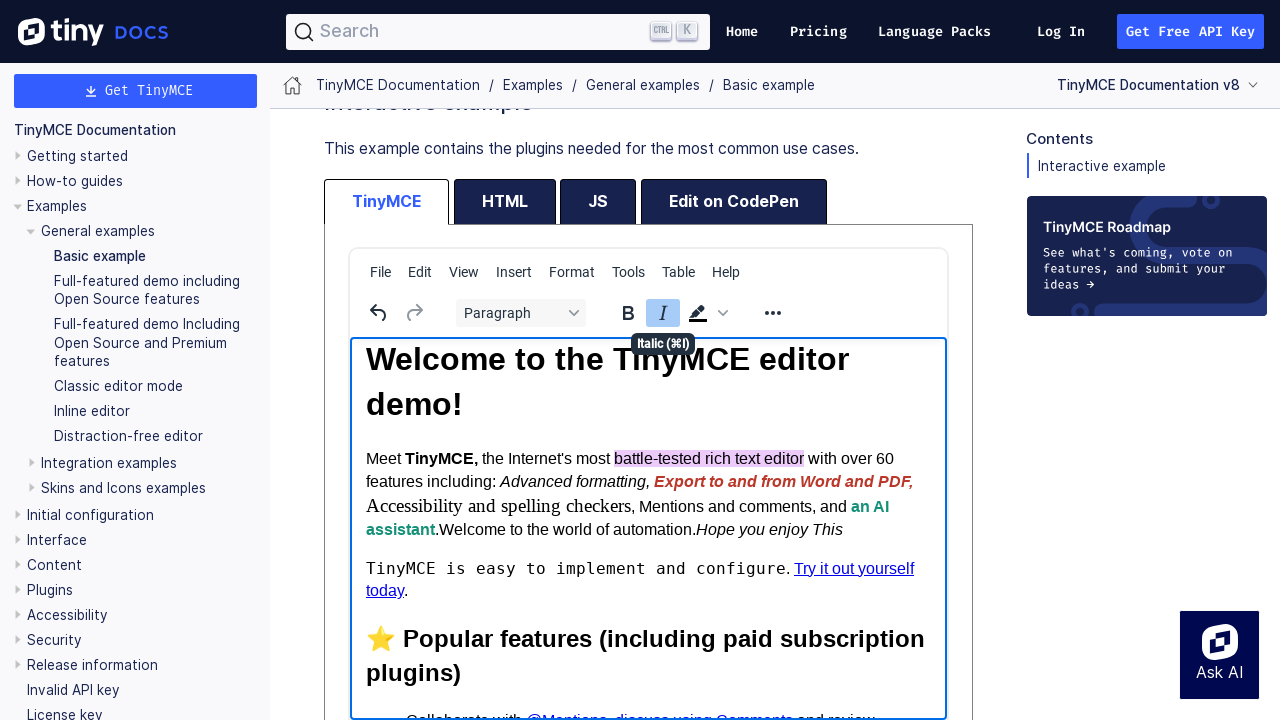